Tests alert handling by clicking a button that triggers an alert and then accepting/dismissing the alert dialog

Starting URL: https://formy-project.herokuapp.com/switch-window

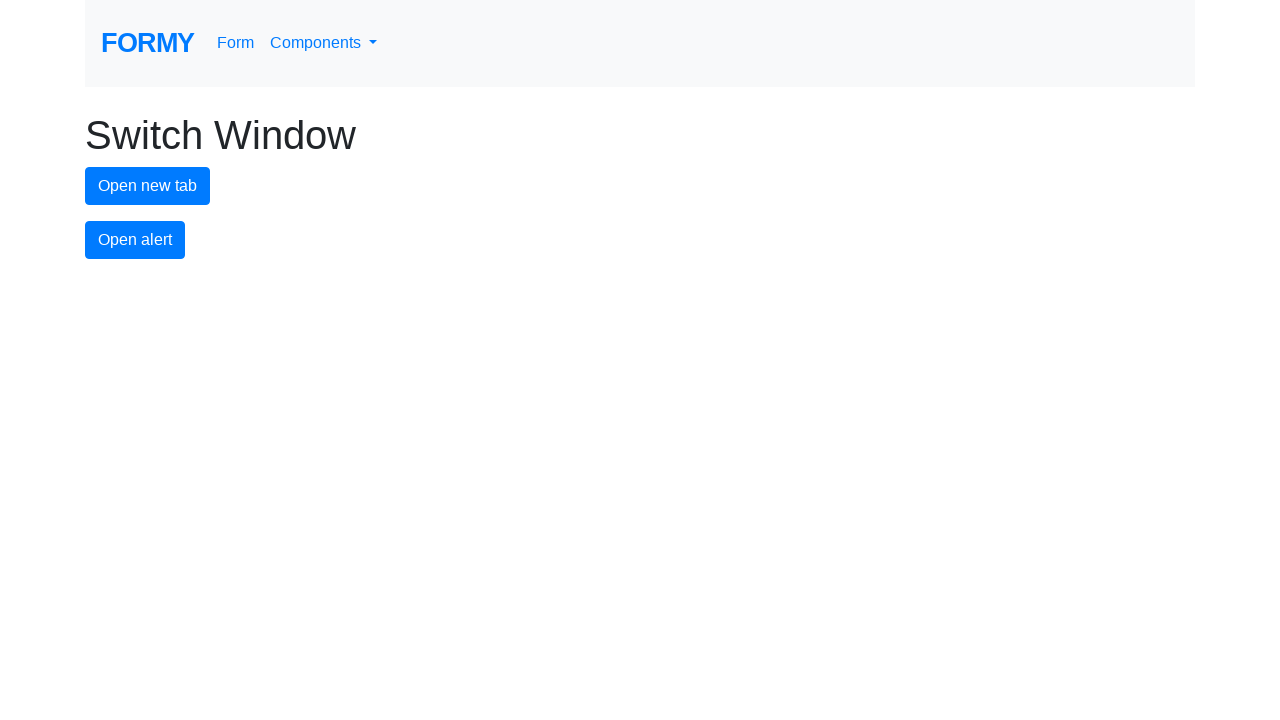

Clicked alert button to trigger alert dialog at (135, 240) on #alert-button
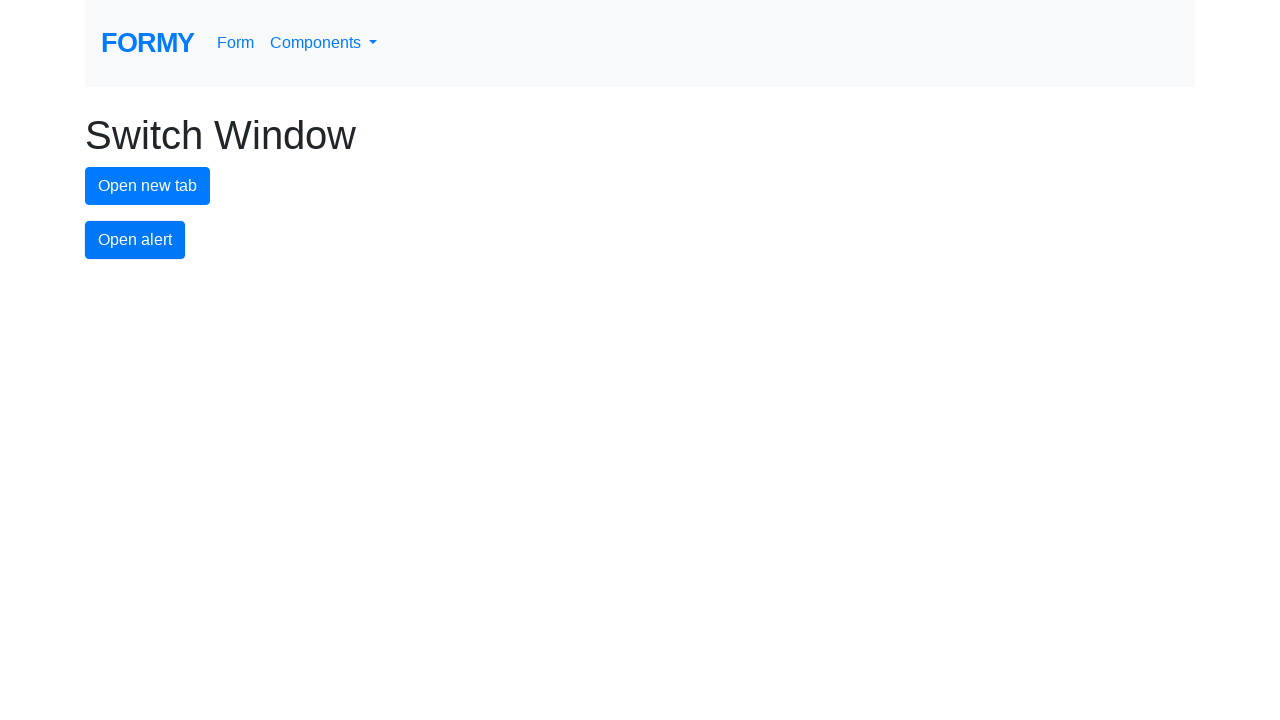

Set up dialog handler to accept alerts
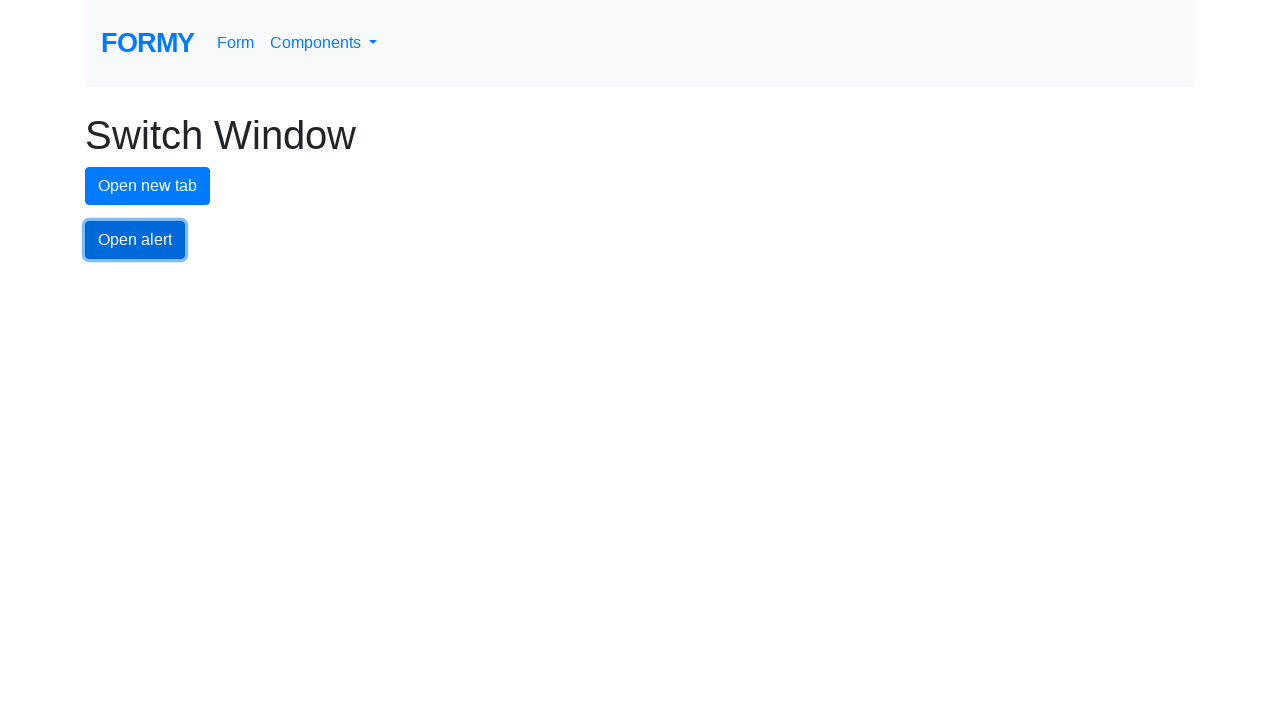

Set up one-time dialog handler to accept next alert
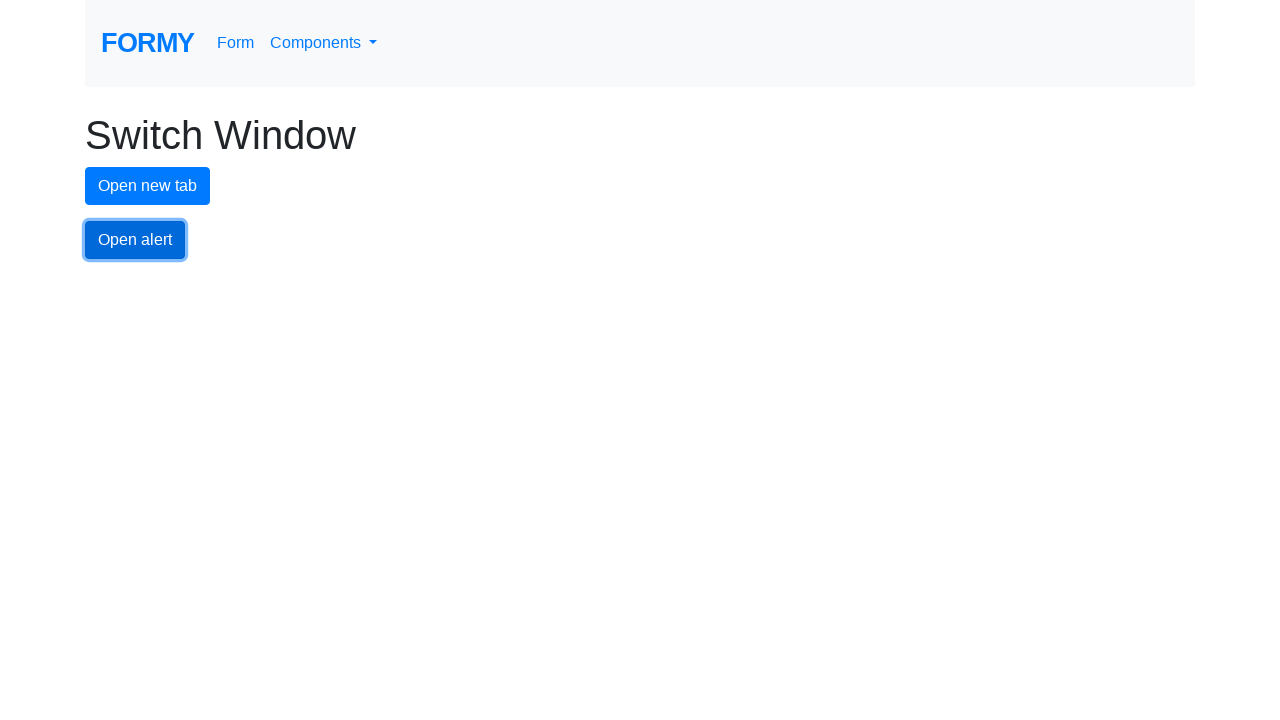

Clicked alert button and accepted the dialog at (135, 240) on #alert-button
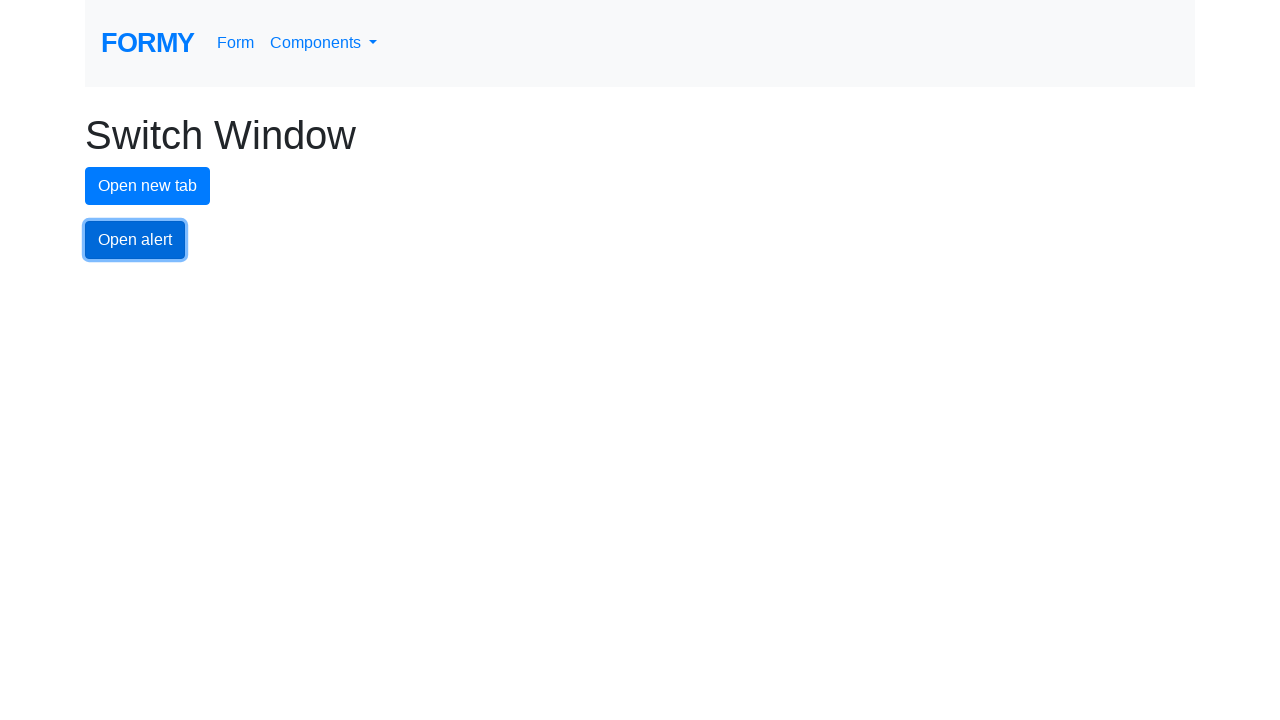

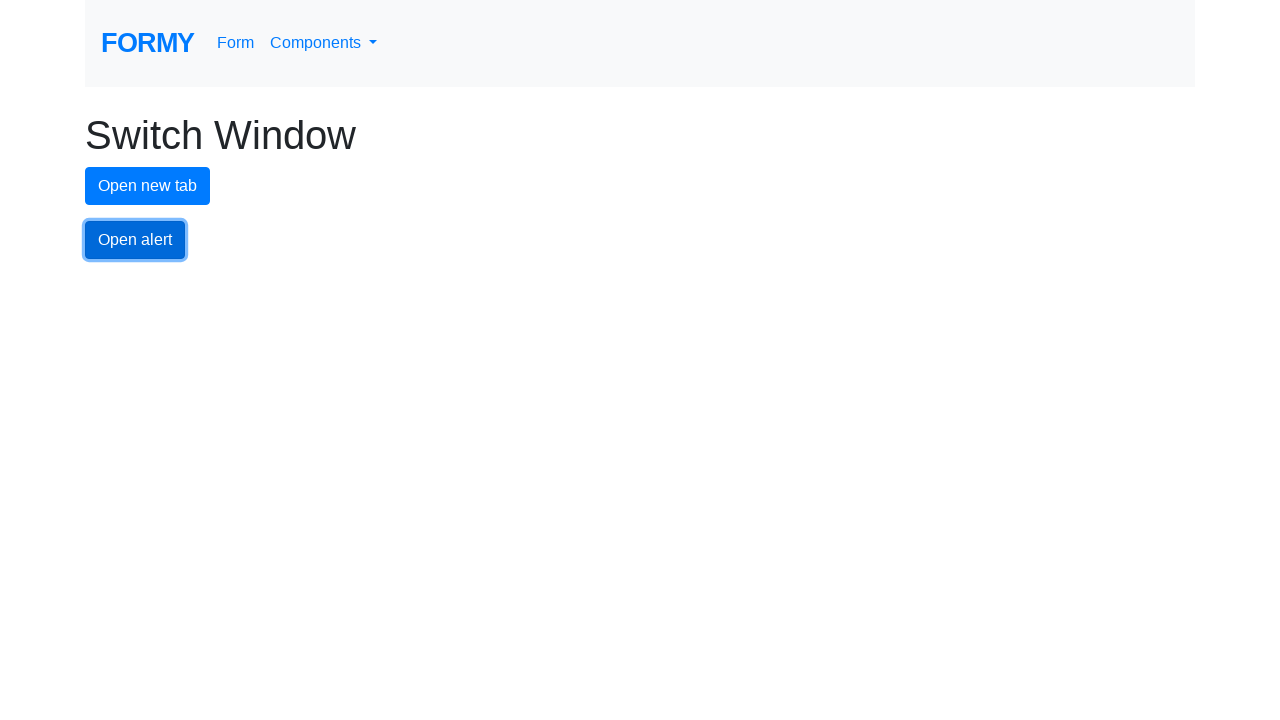